Tests adding and removing multiple options from a searchable multi-select dropdown

Starting URL: https://www.lambdatest.com/selenium-playground/jquery-dropdown-search-demo

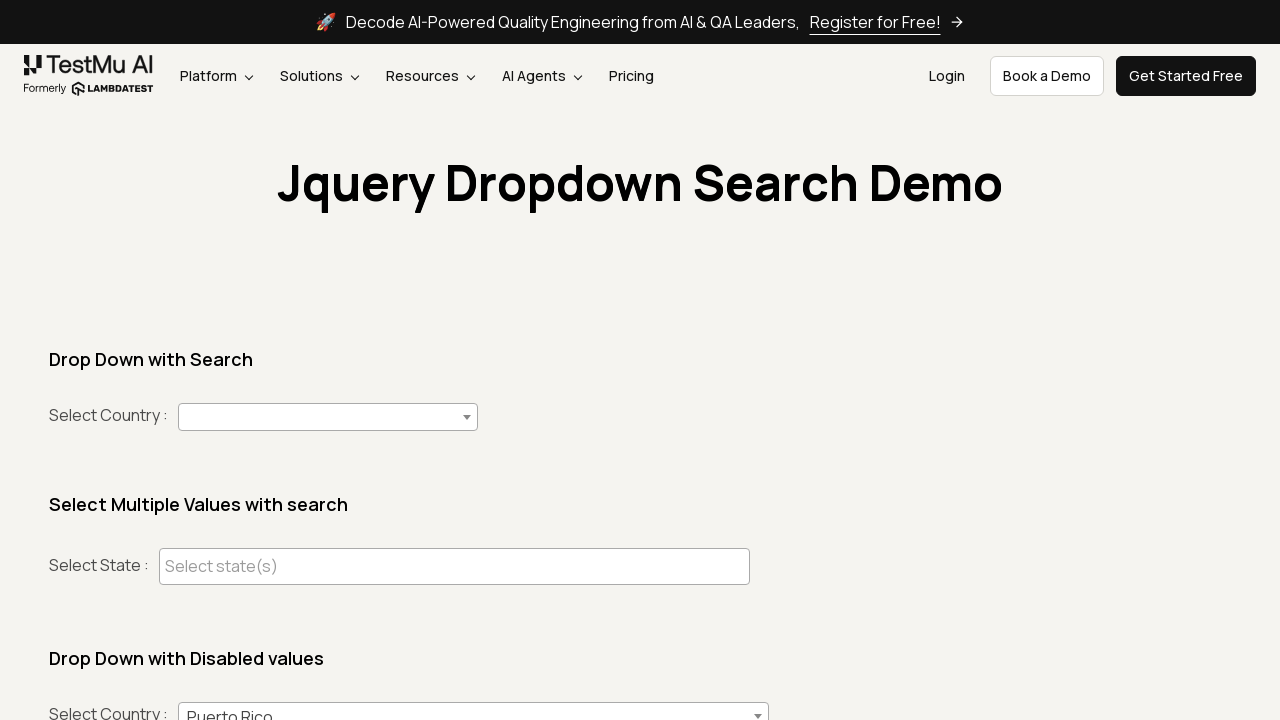

Opened dropdown menu to select Alaska at (454, 566) on span.select2-selection--multiple
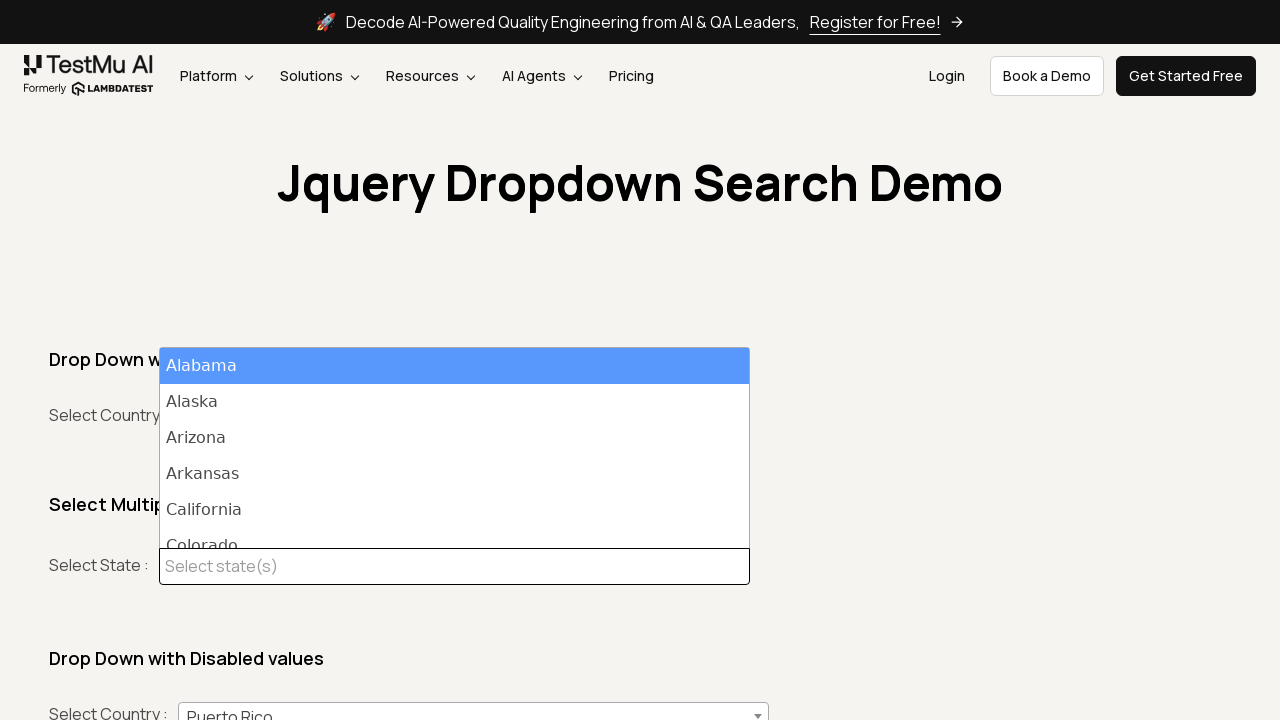

Filled search field with 'Alaska' on input.select2-search__field
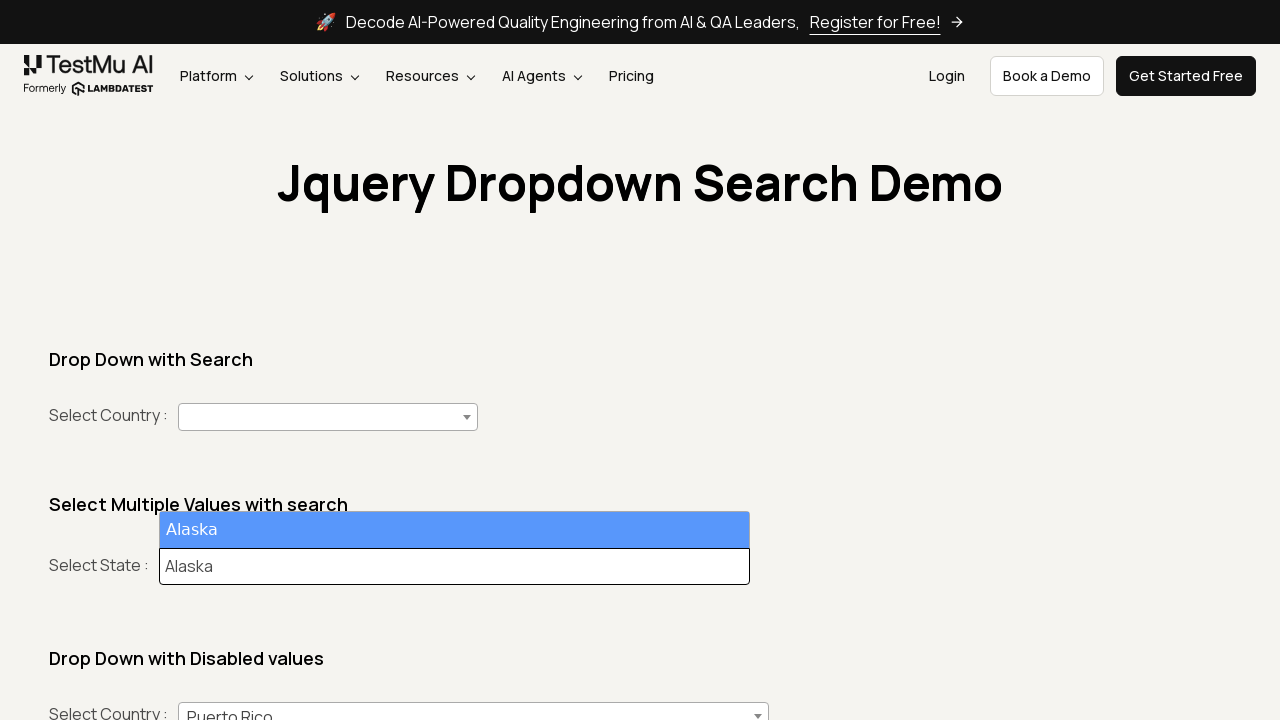

Selected 'Alaska' from search results at (454, 530) on li.select2-results__option
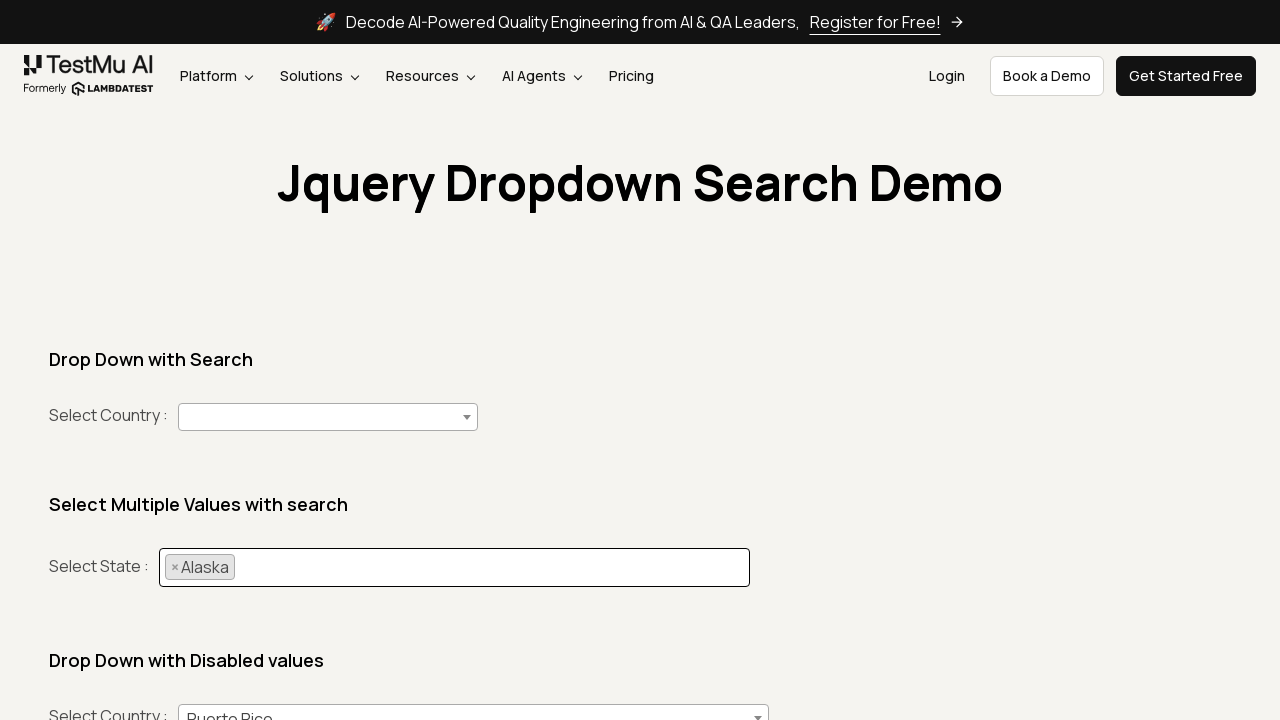

Verified 'Alaska' is visible in selected options
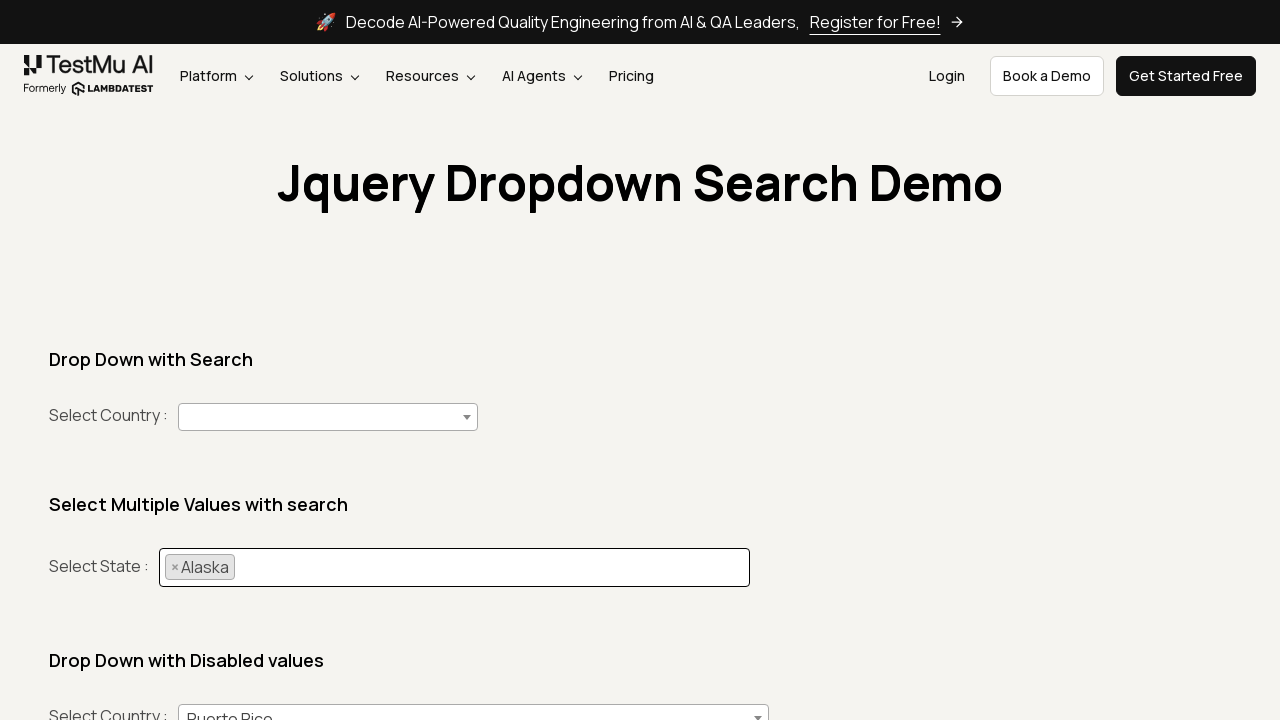

Opened dropdown menu to select California at (454, 568) on span.select2-selection--multiple
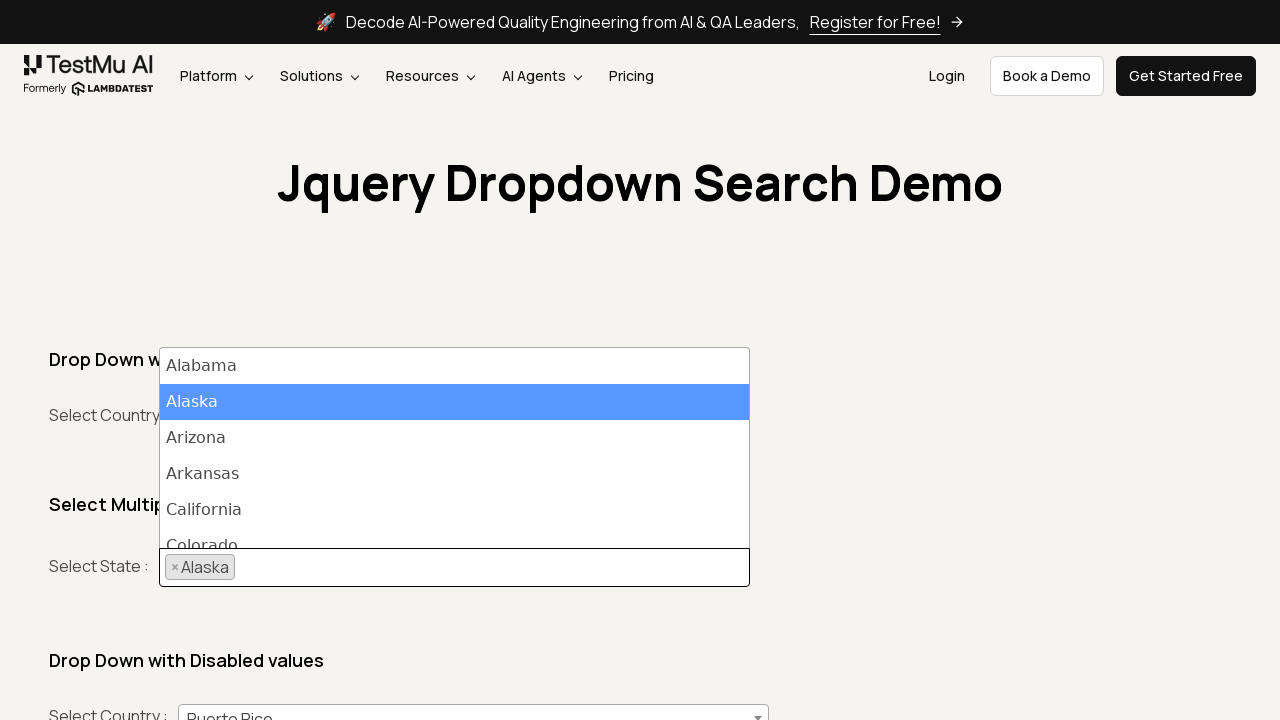

Filled search field with 'California' on input.select2-search__field
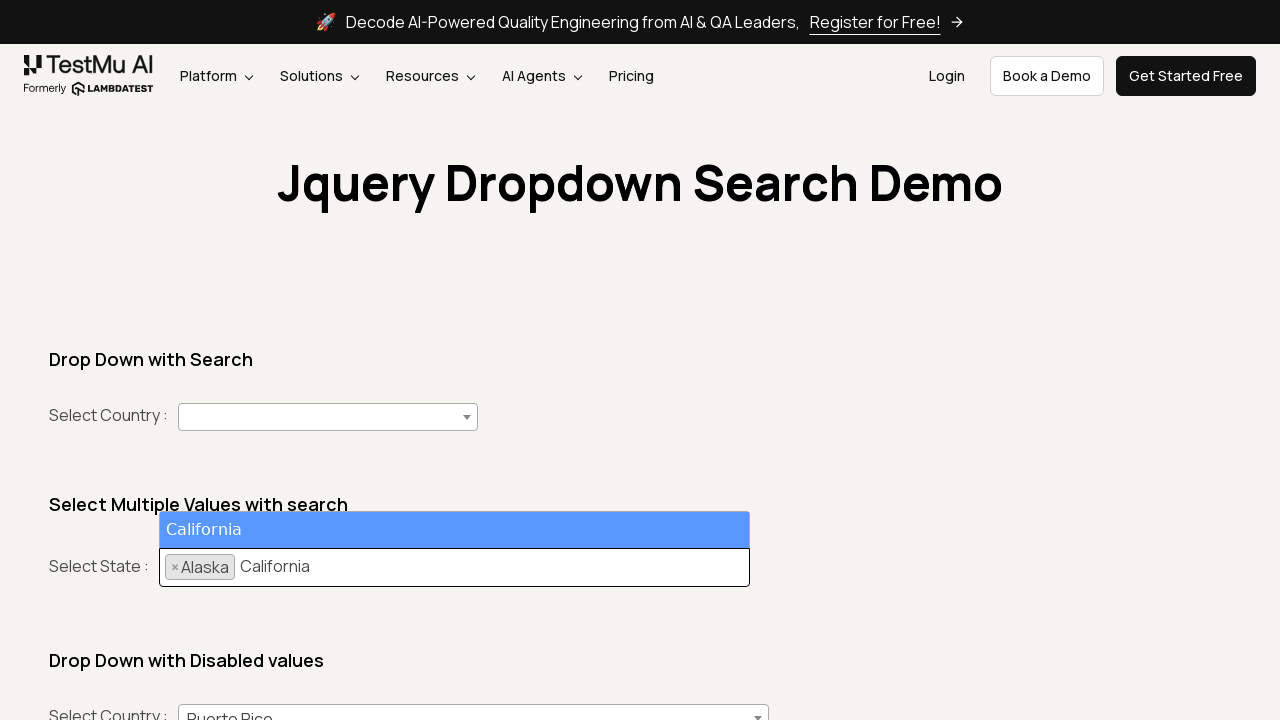

Selected 'California' from search results at (454, 530) on li.select2-results__option
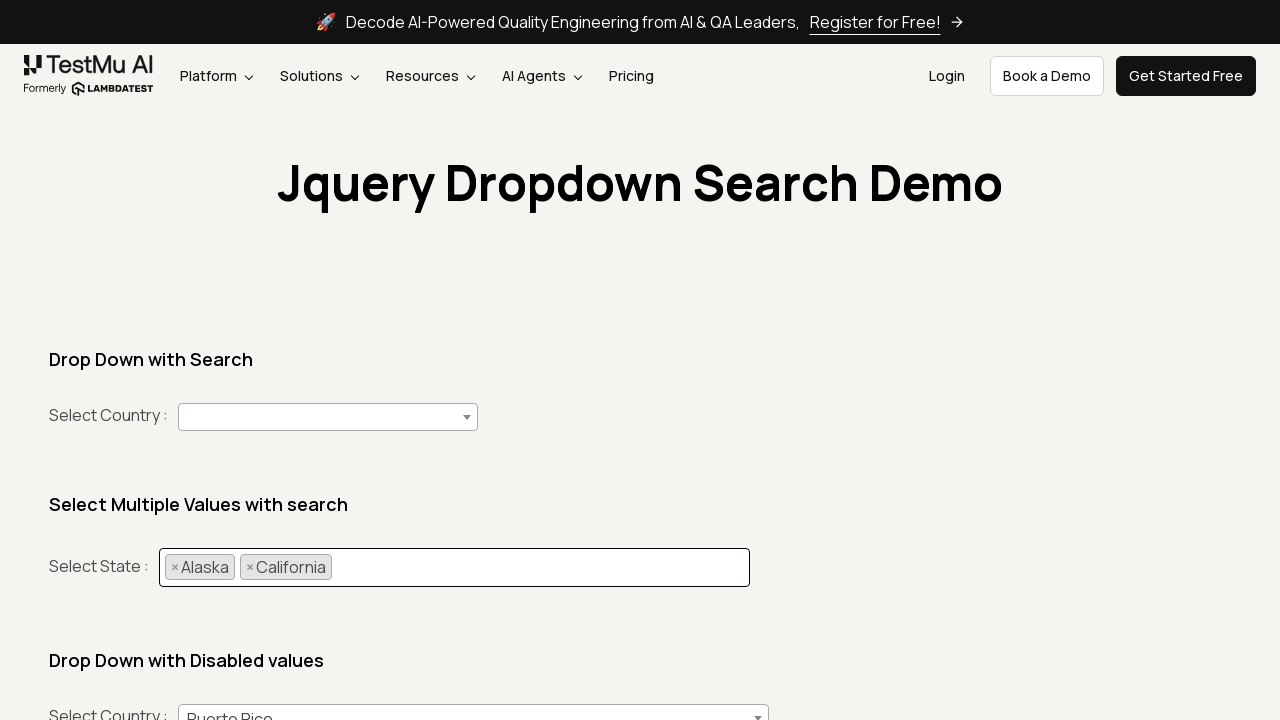

Verified 'California' is visible in selected options
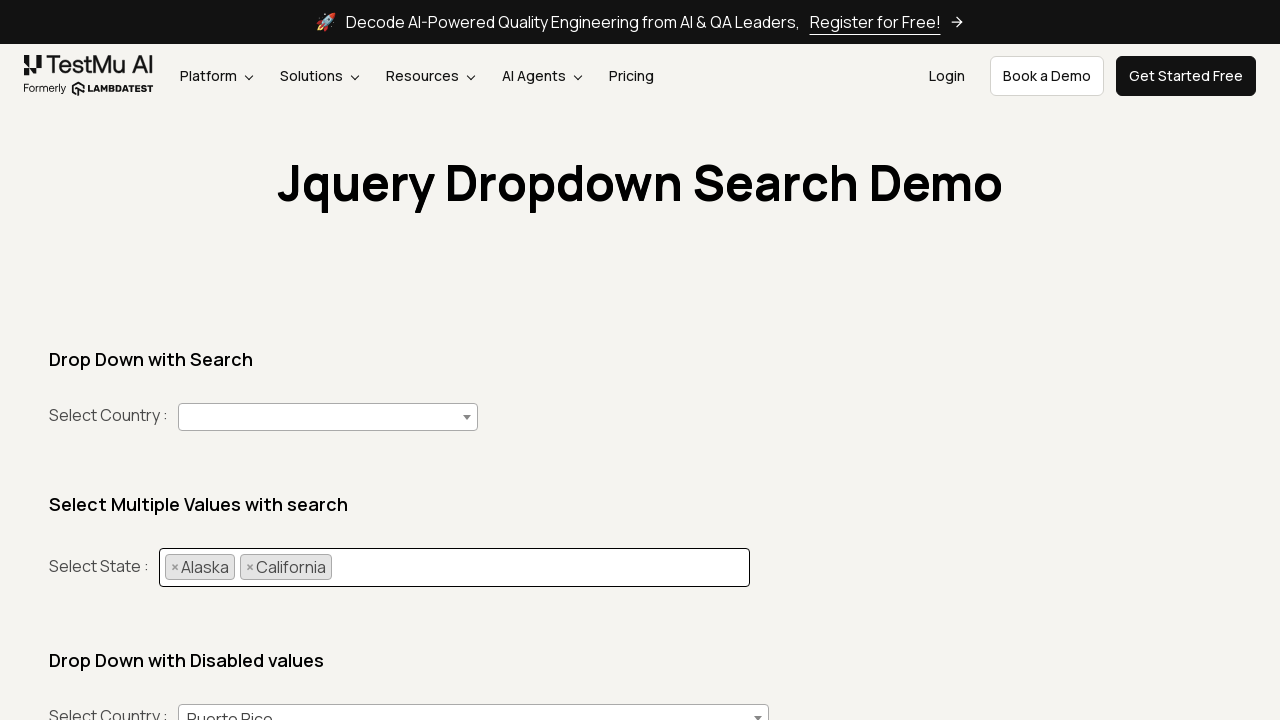

Opened dropdown menu to select Texas at (454, 568) on span.select2-selection--multiple
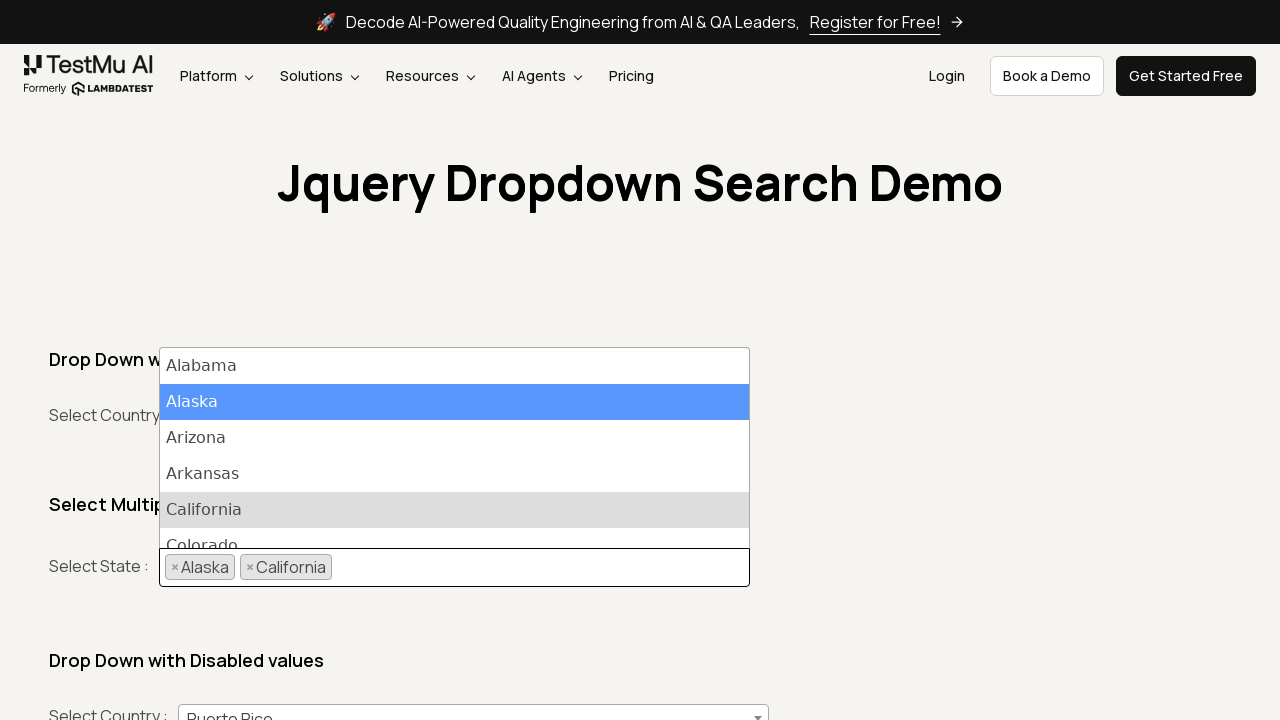

Filled search field with 'Texas' on input.select2-search__field
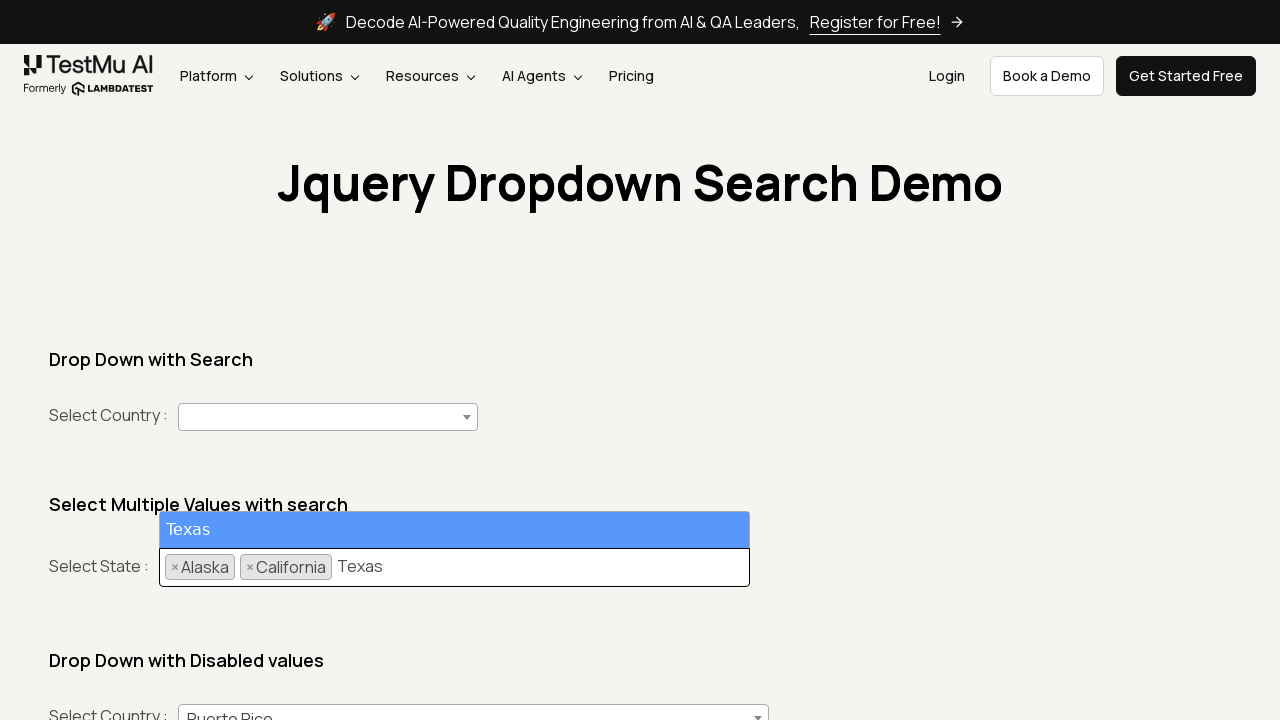

Selected 'Texas' from search results at (454, 530) on li.select2-results__option
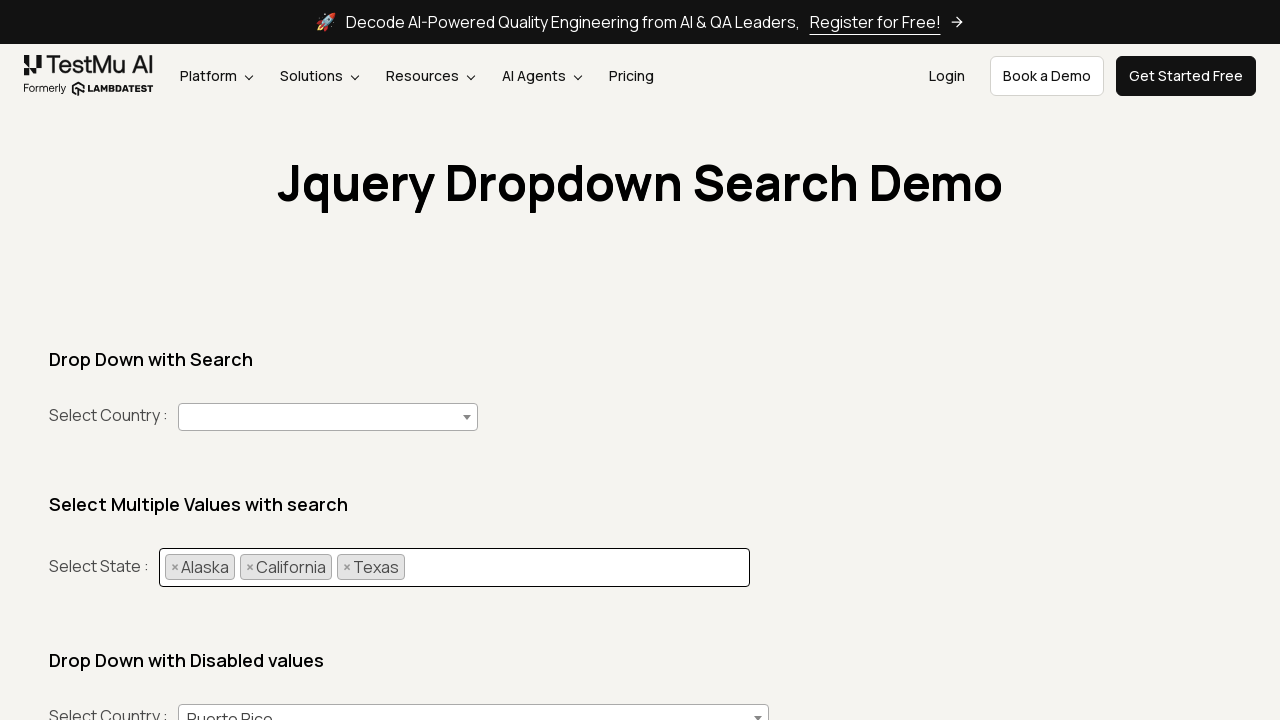

Verified 'Texas' is visible in selected options
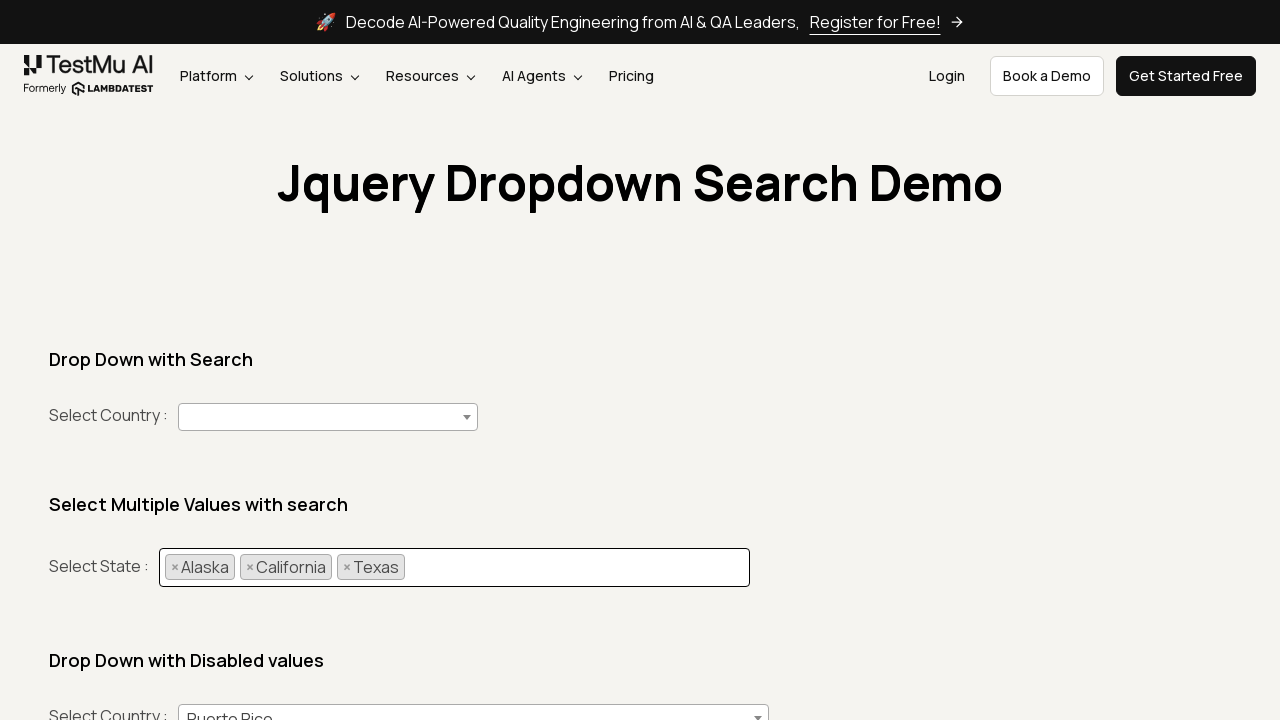

Clicked delete button to remove 'Alaska' from selection at (175, 567) on .select2-selection__choice[title=Alaska] > .select2-selection__choice__remove
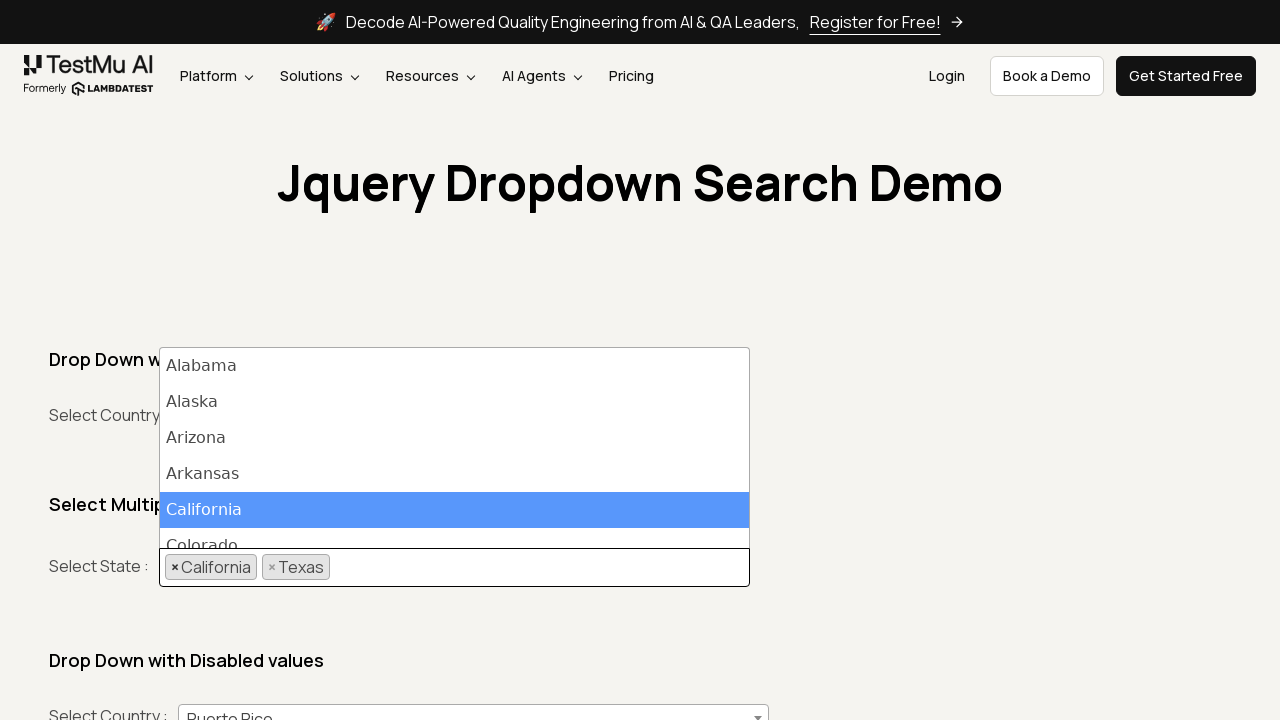

Verified 'Alaska' is no longer visible in selected options
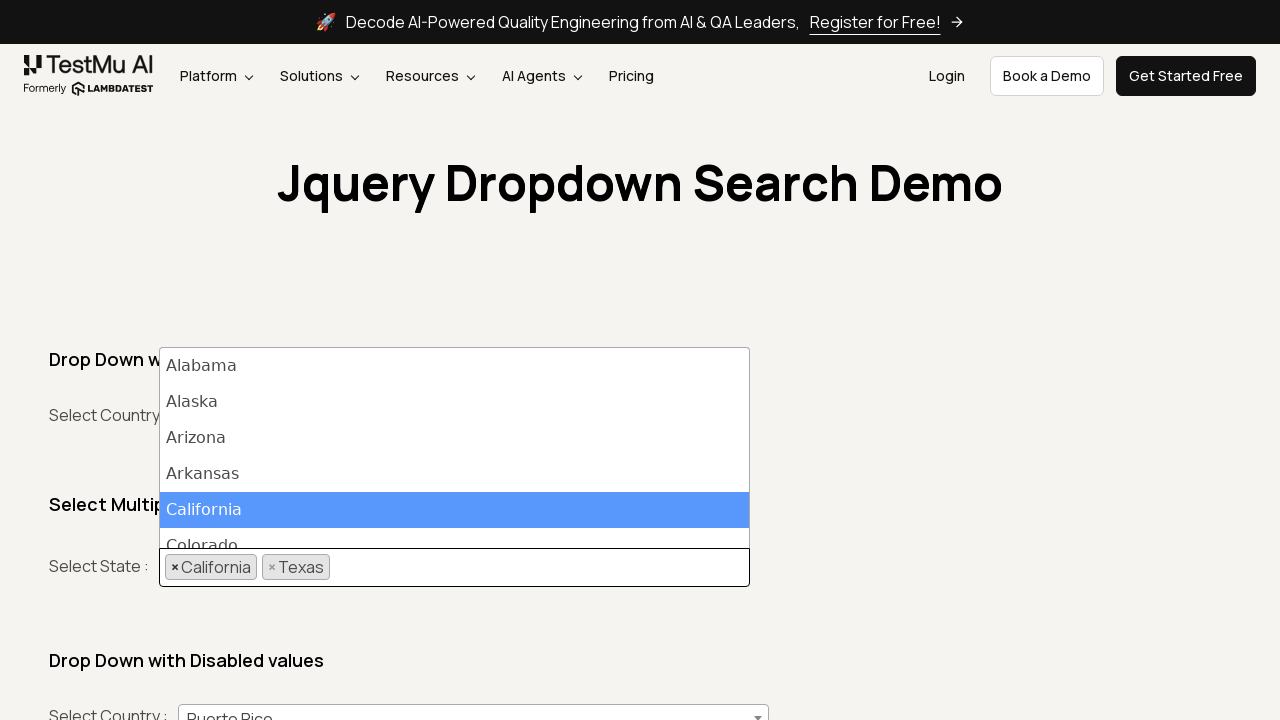

Clicked delete button to remove 'California' from selection at (175, 567) on .select2-selection__choice[title=California] > .select2-selection__choice__remov
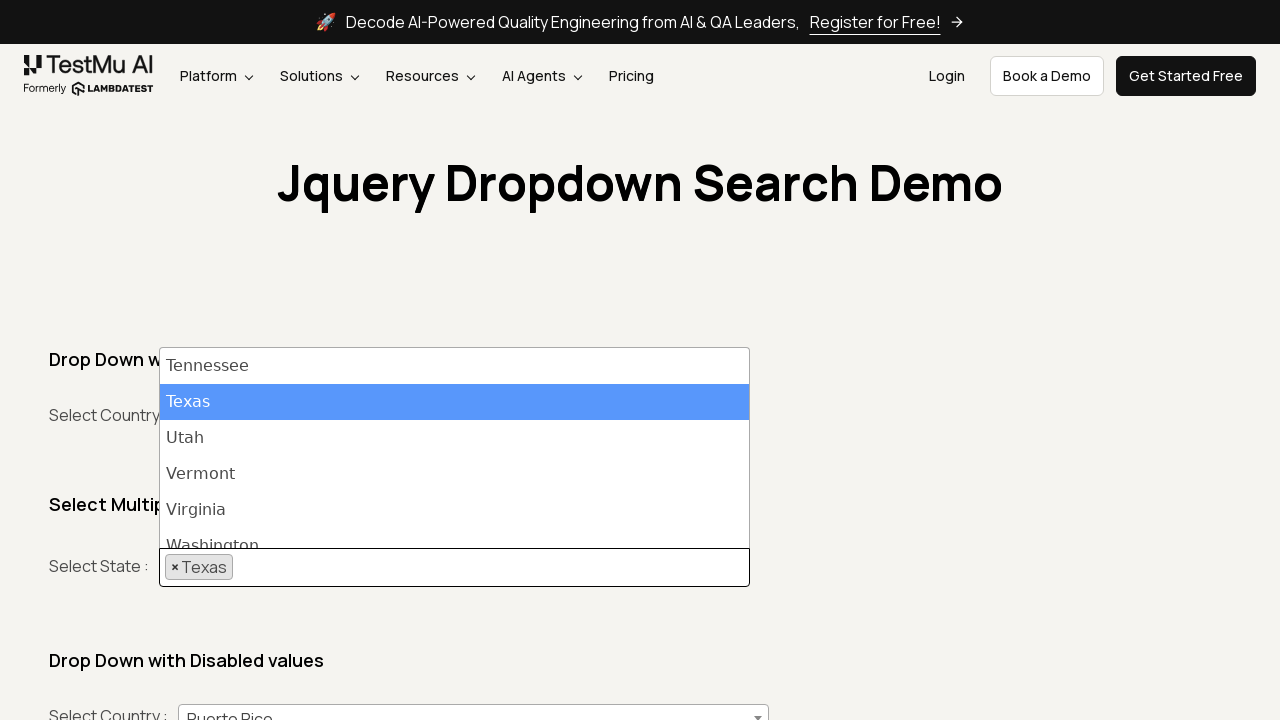

Verified 'California' is no longer visible in selected options
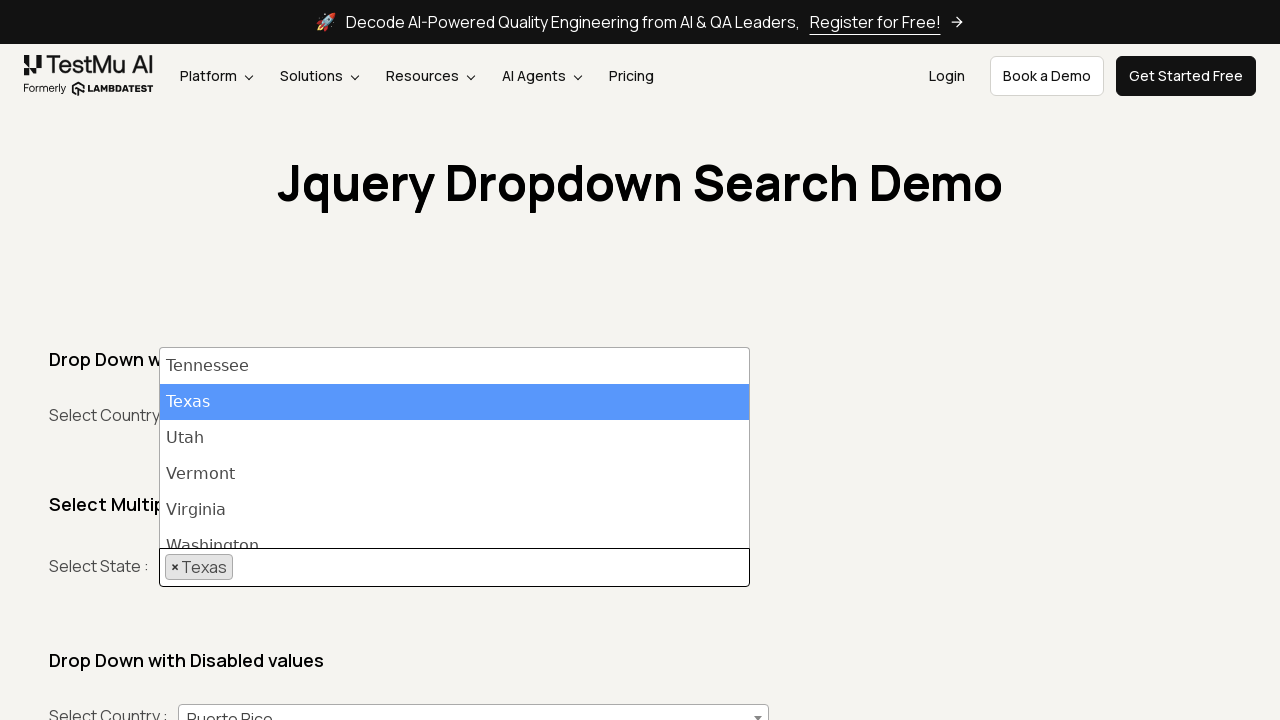

Clicked delete button to remove 'Texas' from selection at (175, 567) on .select2-selection__choice[title=Texas] > .select2-selection__choice__remove
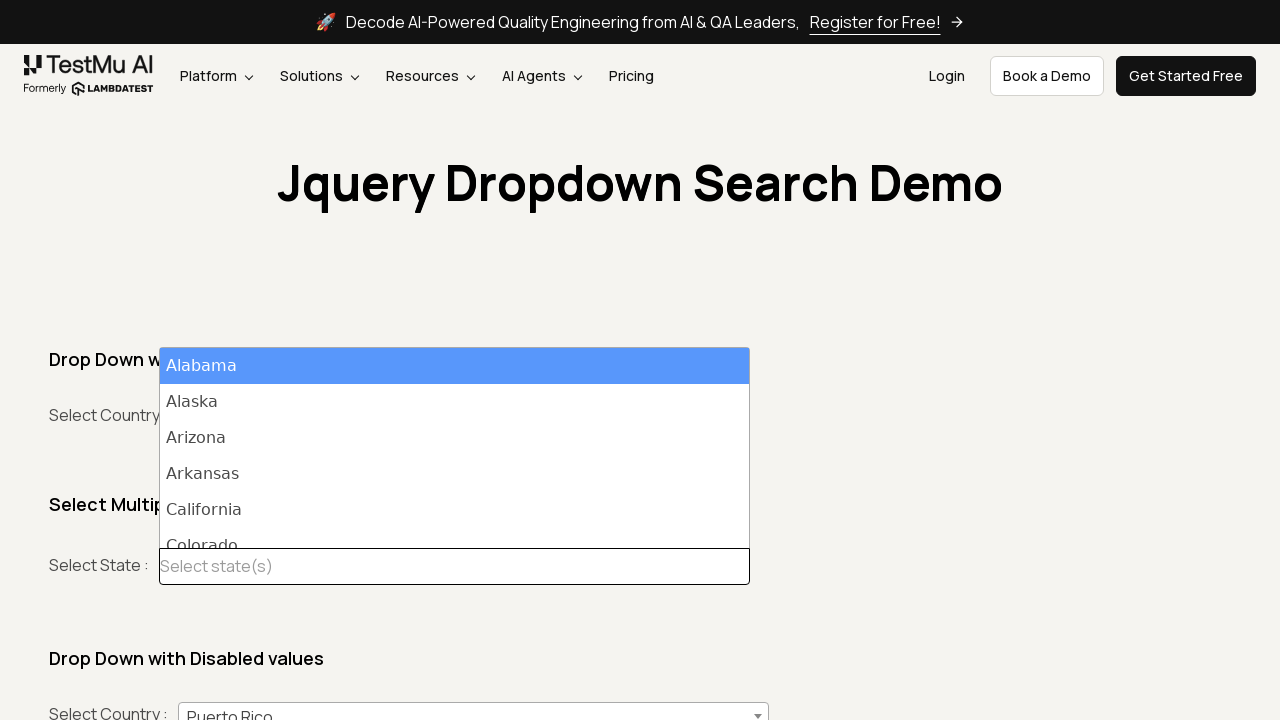

Verified 'Texas' is no longer visible in selected options
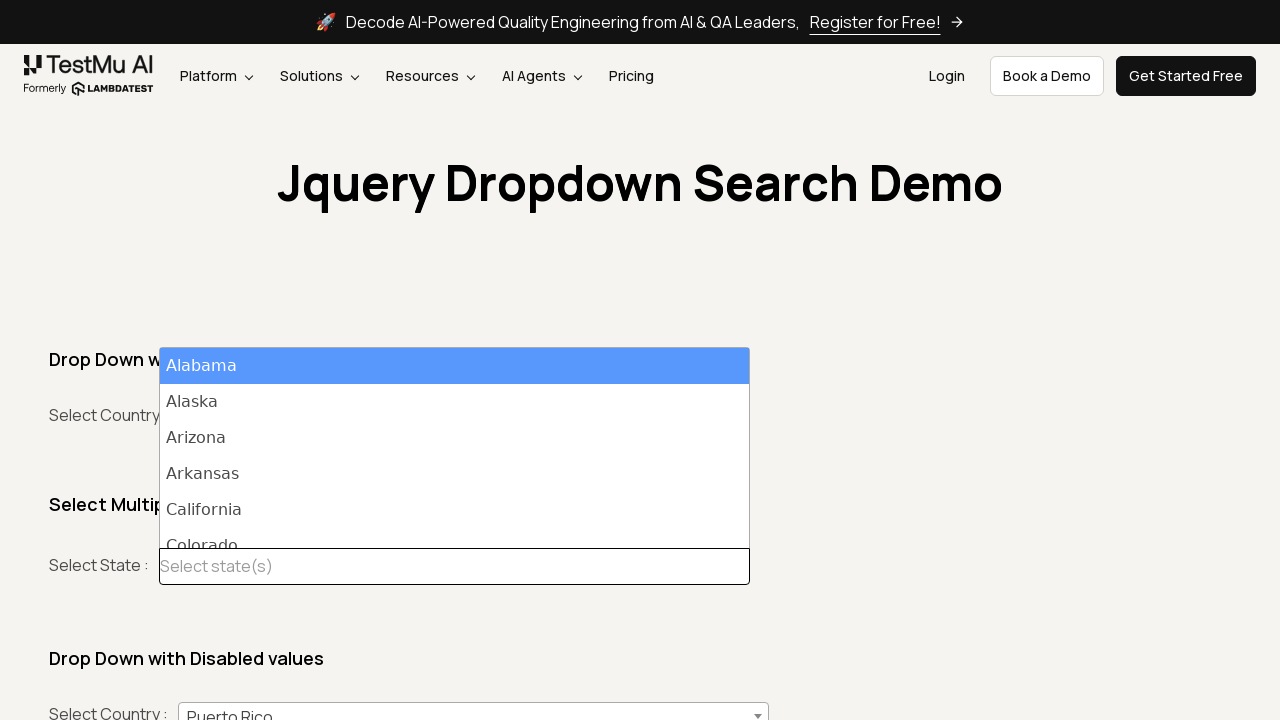

Verified all options have been successfully deleted from the dropdown
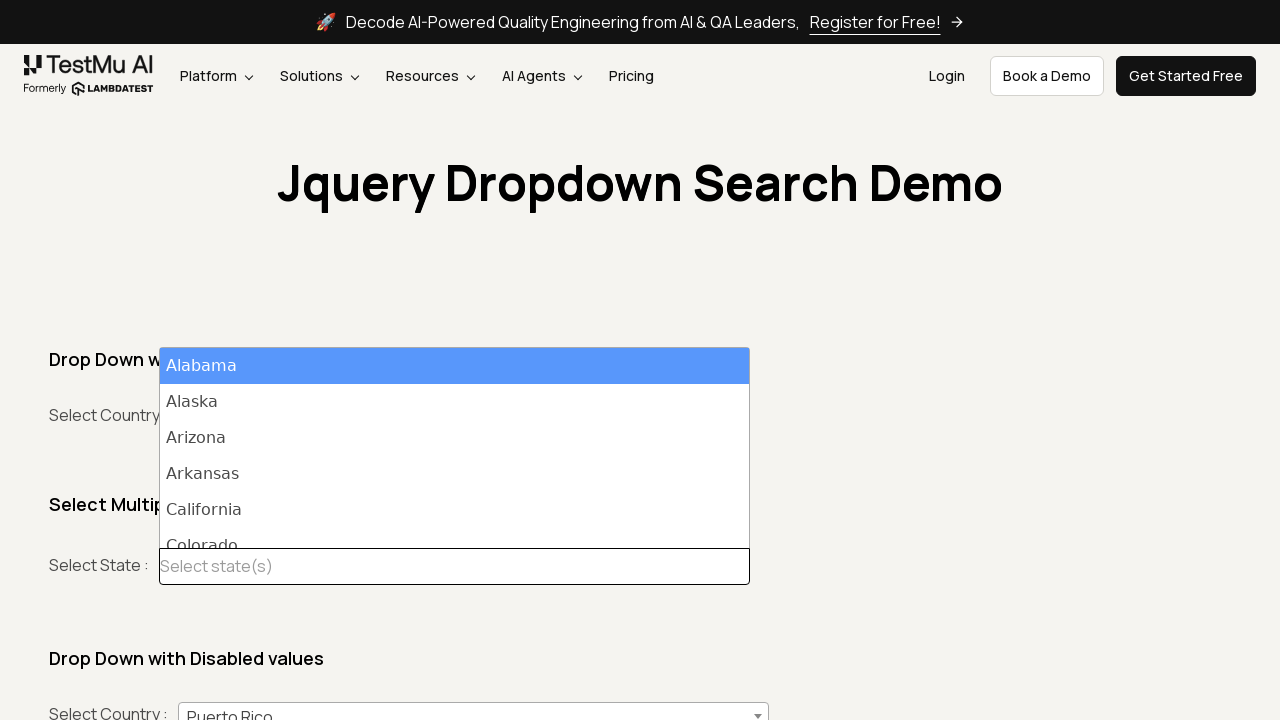

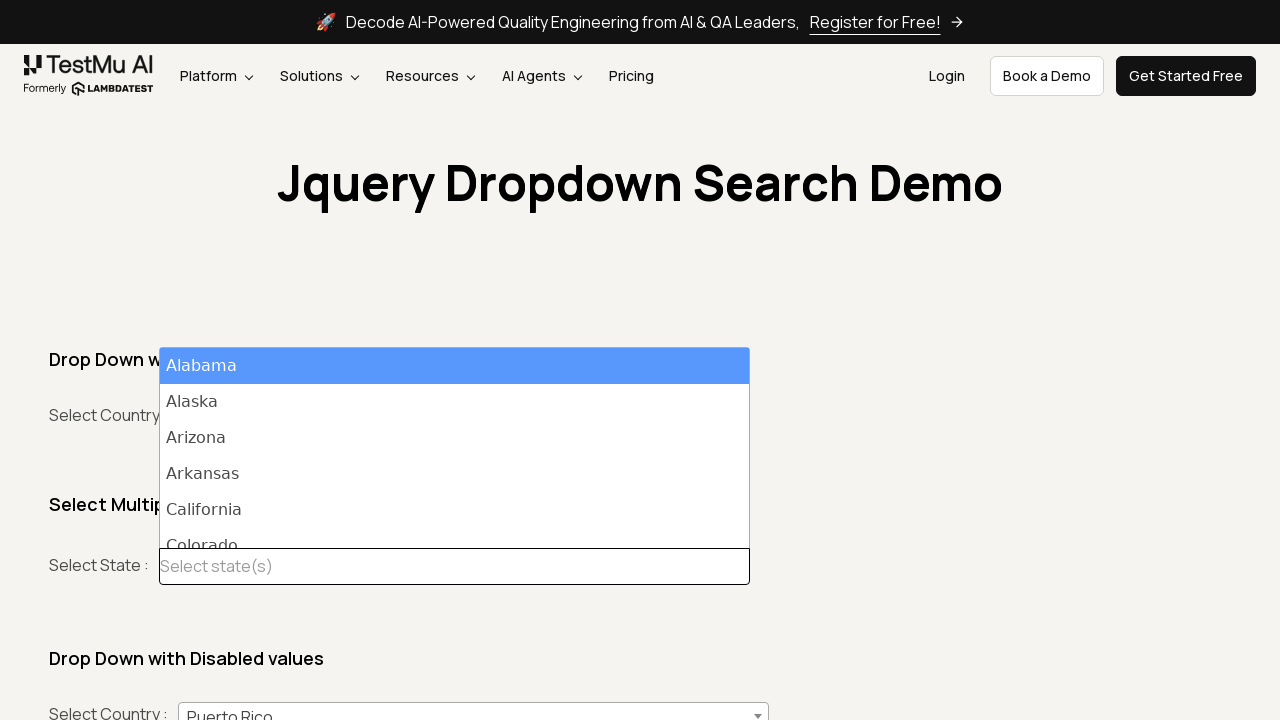